Tests multiple window handling by clicking a link that opens a new window, capturing window handles, and switching between windows

Starting URL: https://the-internet.herokuapp.com/windows

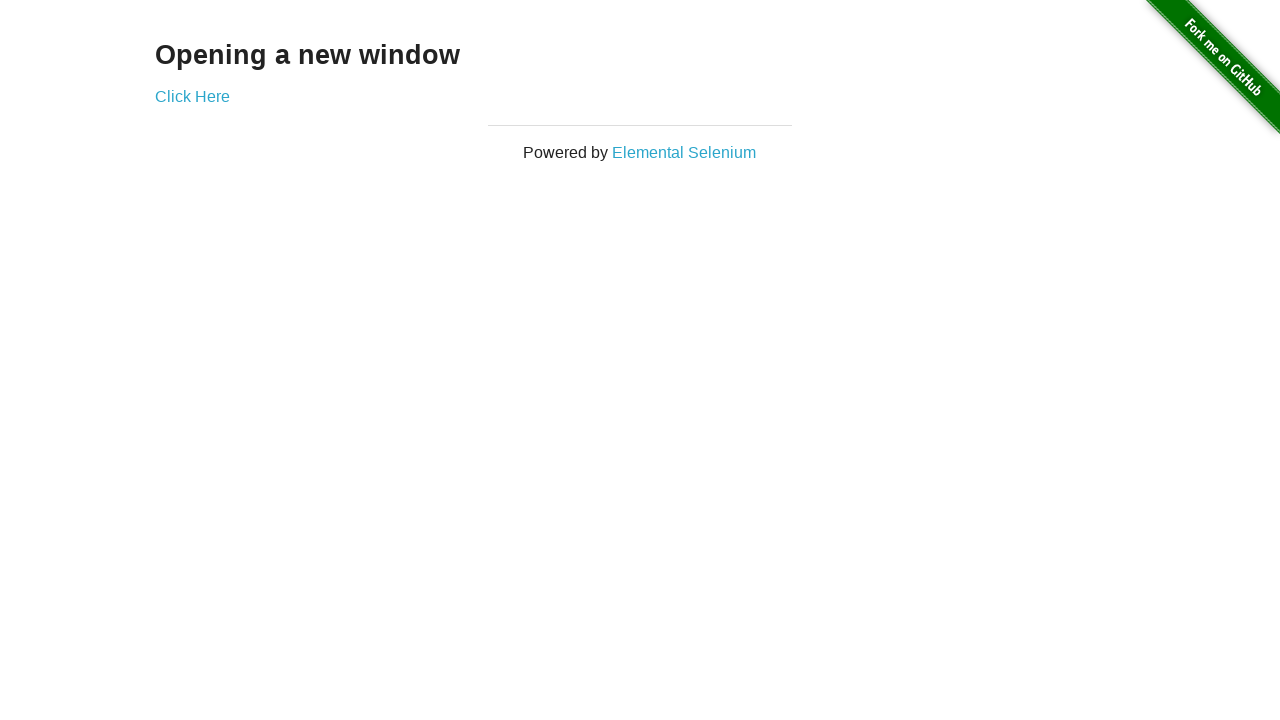

Clicked 'Click Here' link to open new window at (192, 96) on text=Click Here
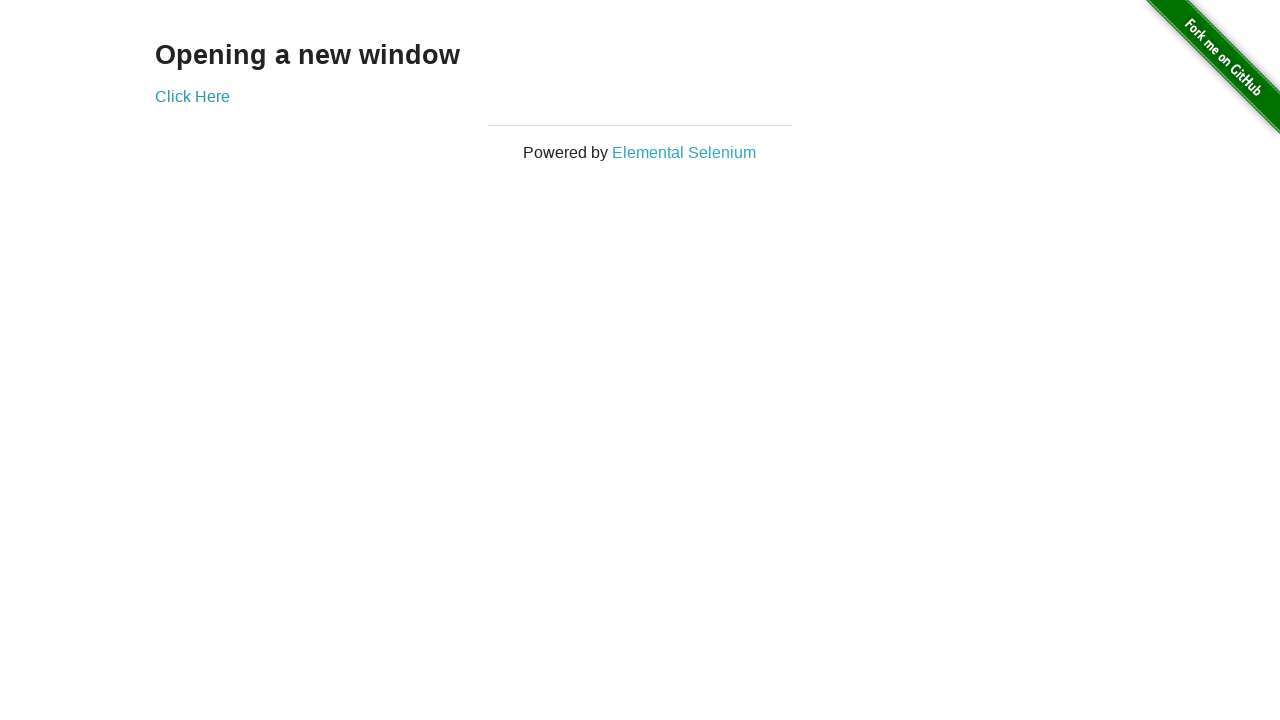

Captured new window handle after link click
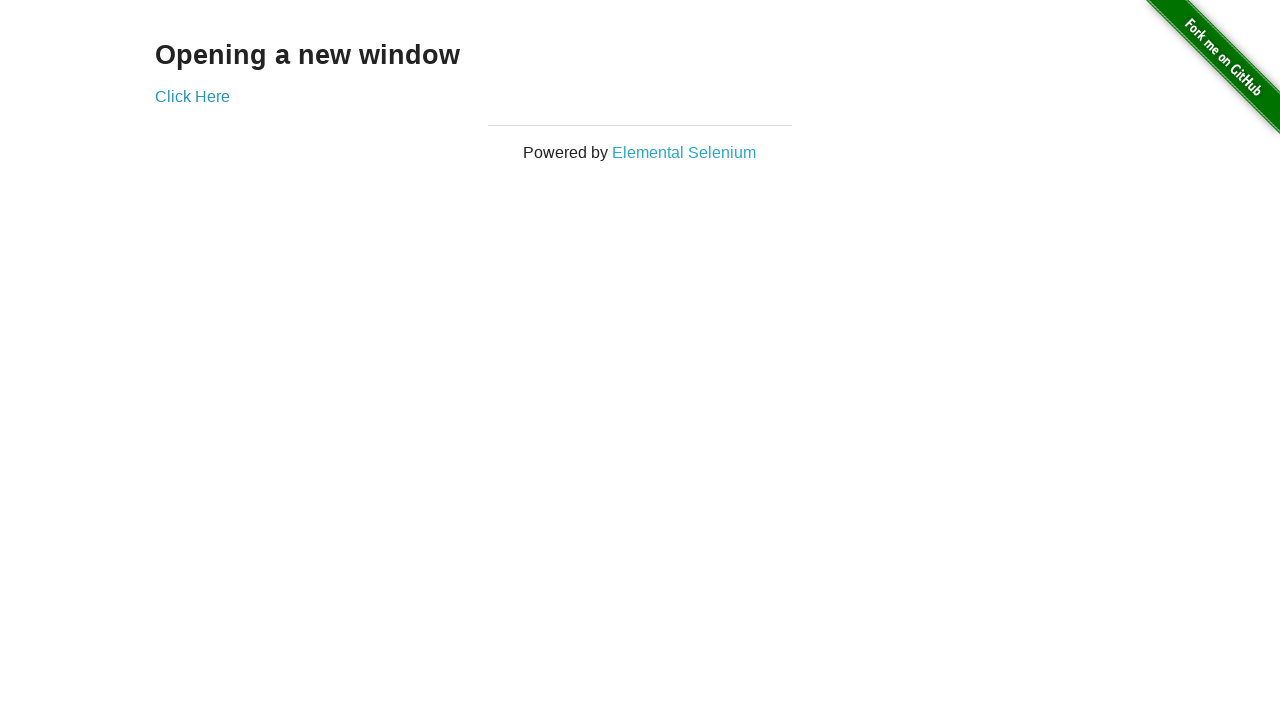

New window finished loading
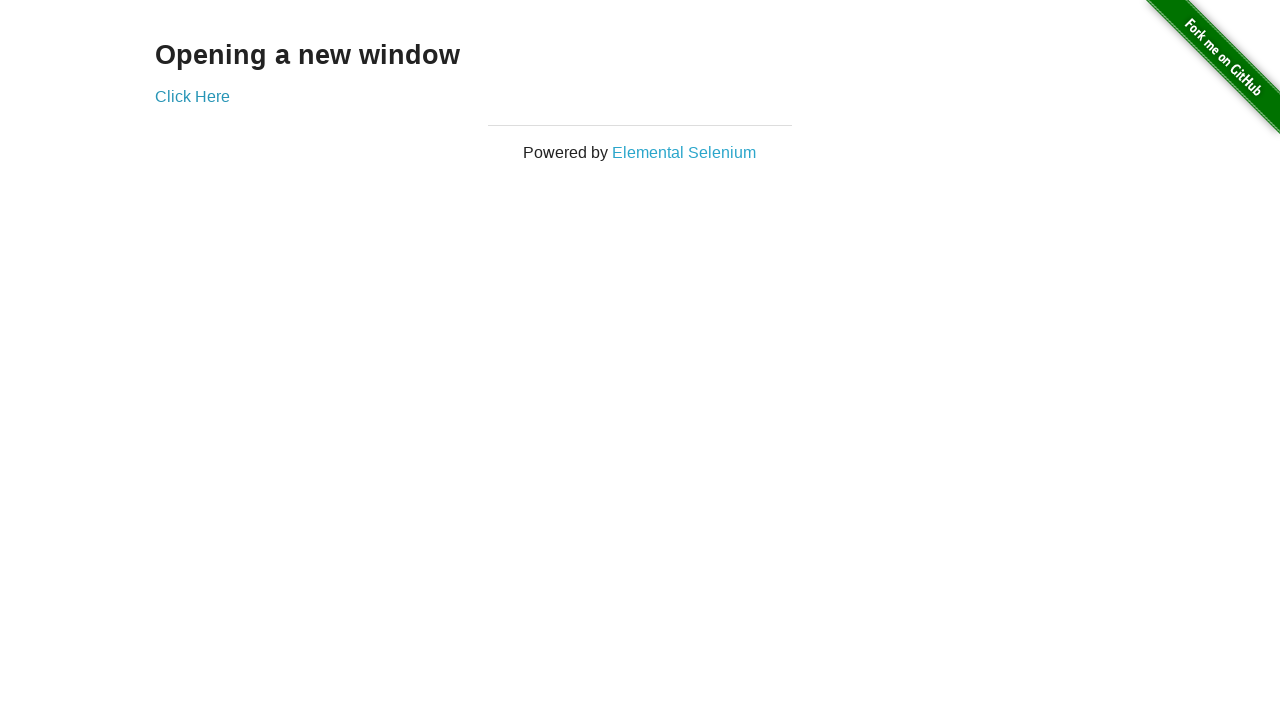

Switched focus back to original window
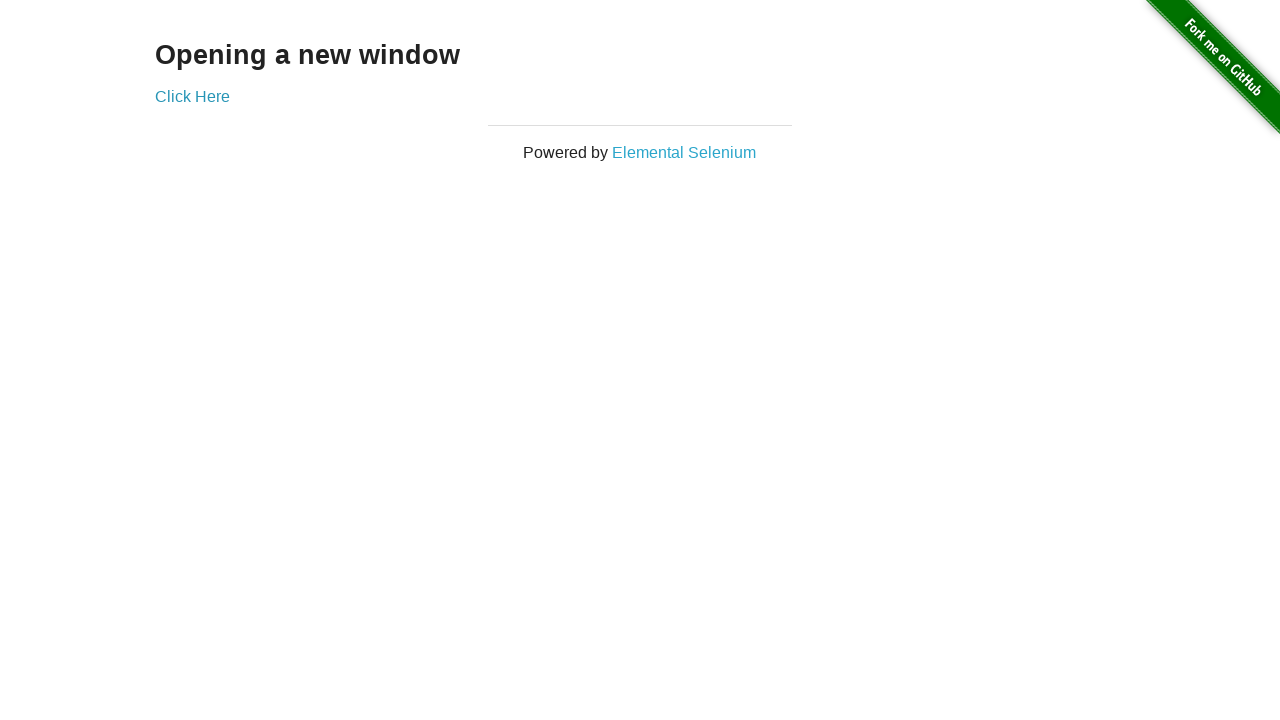

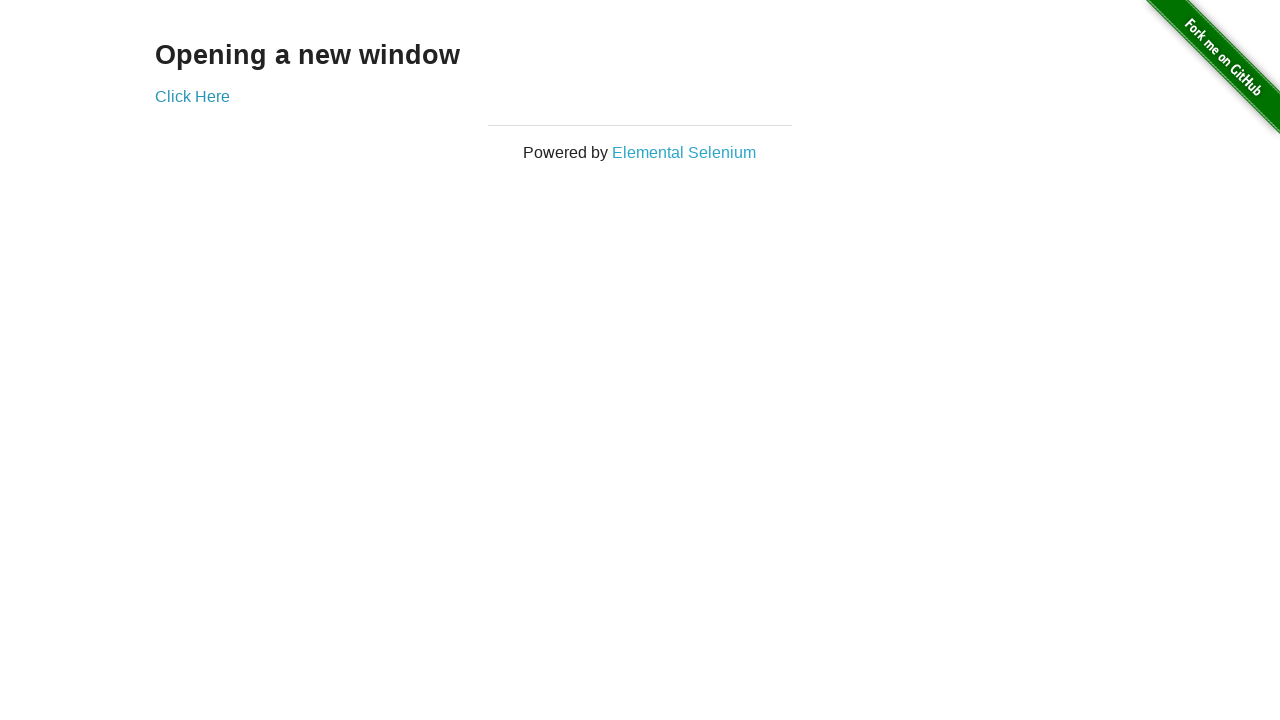